Tests navigation to the signup page by clicking the signup button and verifying the URL

Starting URL: https://vue-demo.daniel-avellaneda.com

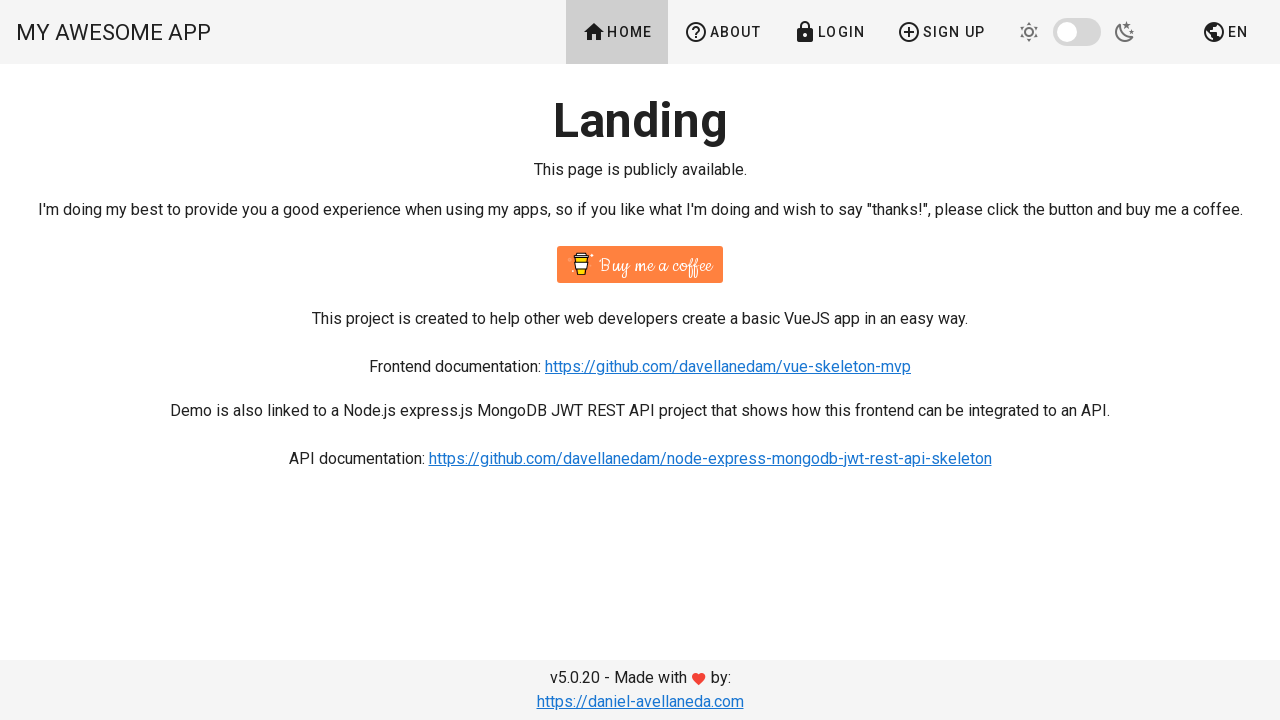

Clicked the Sign Up button at (941, 32) on text=Sign Up
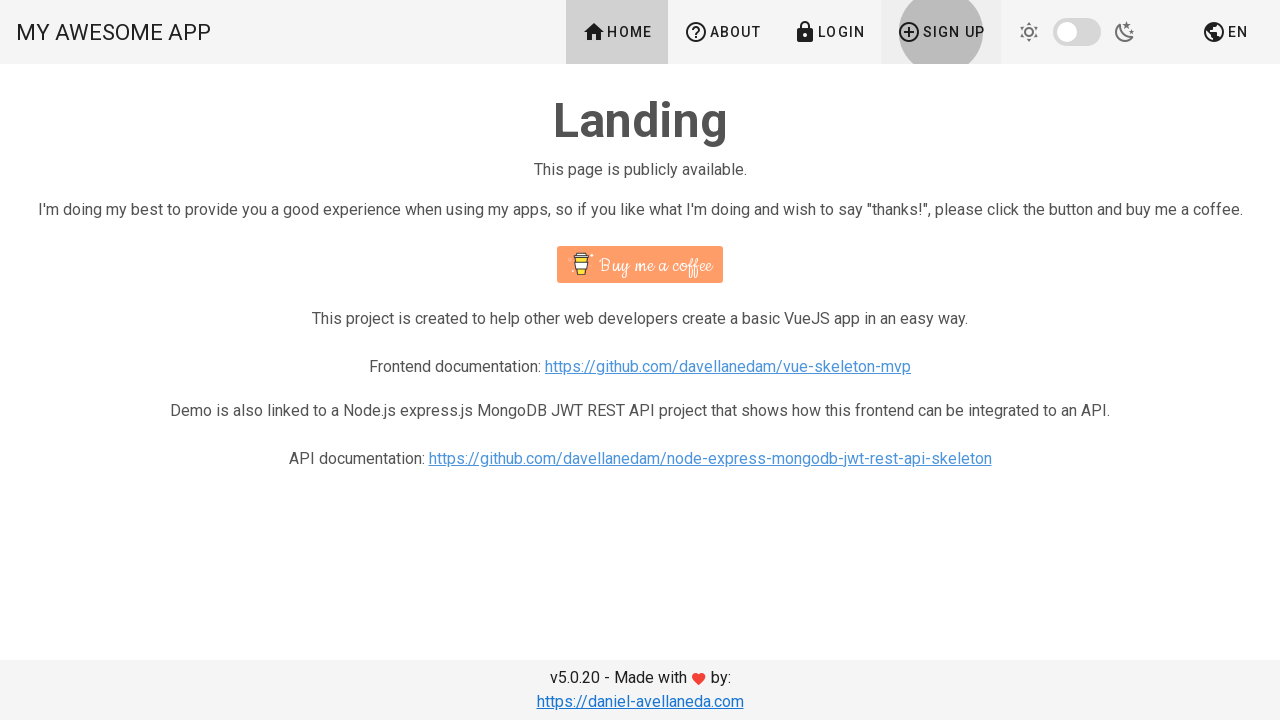

Verified that the URL contains the /signup route
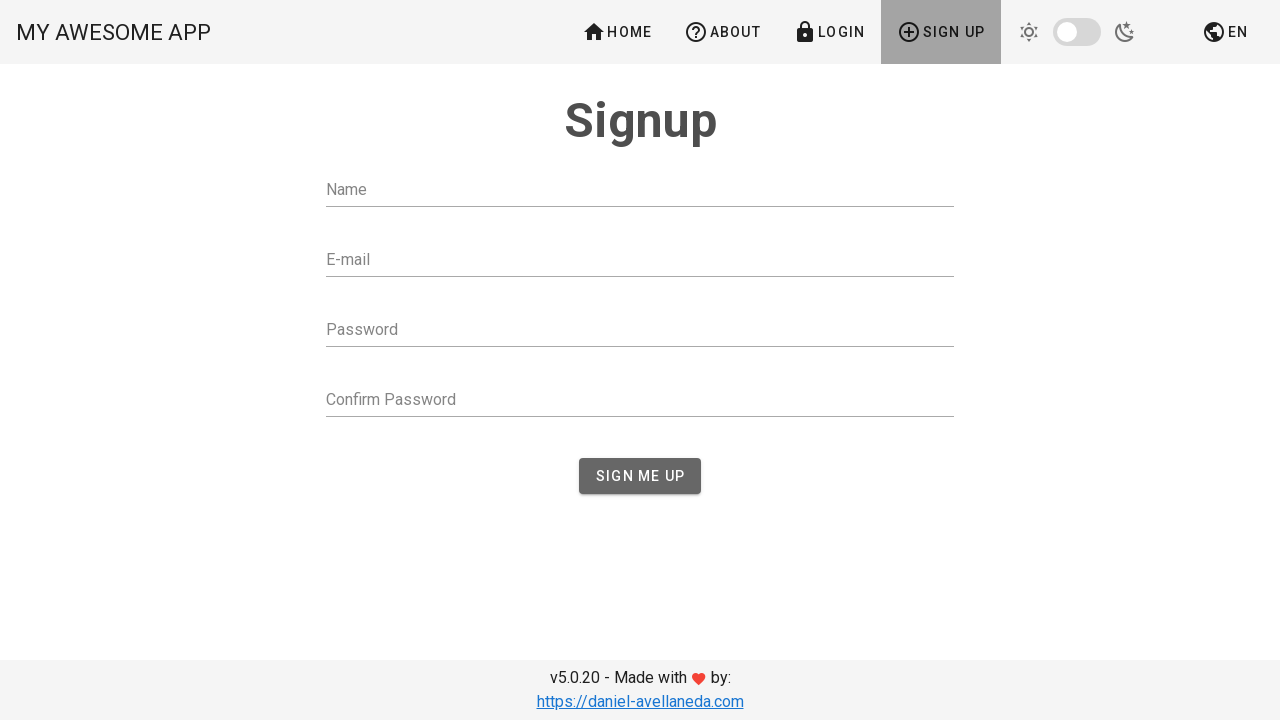

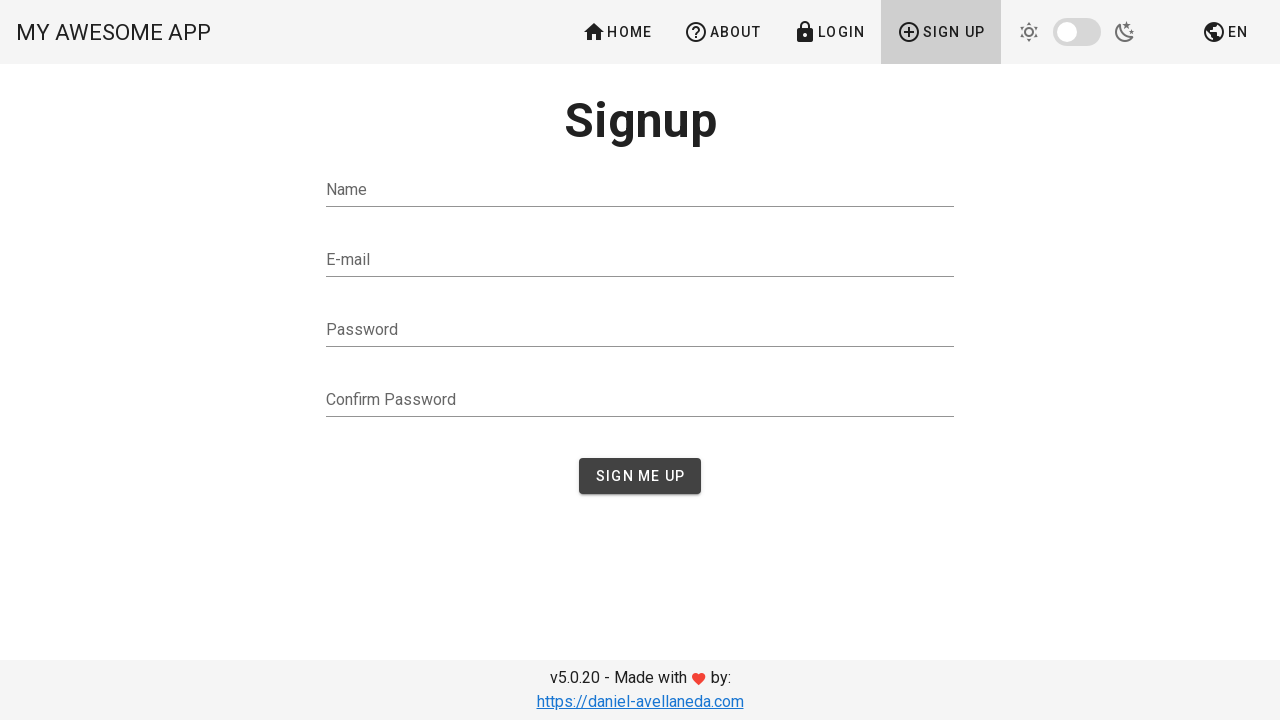